Tests mouse hover functionality by hovering over a dropdown menu and clicking on a specific link from the revealed options

Starting URL: http://seleniumpractise.blogspot.in/2016/08/how-to-perform-mouse-hover-in-selenium.html

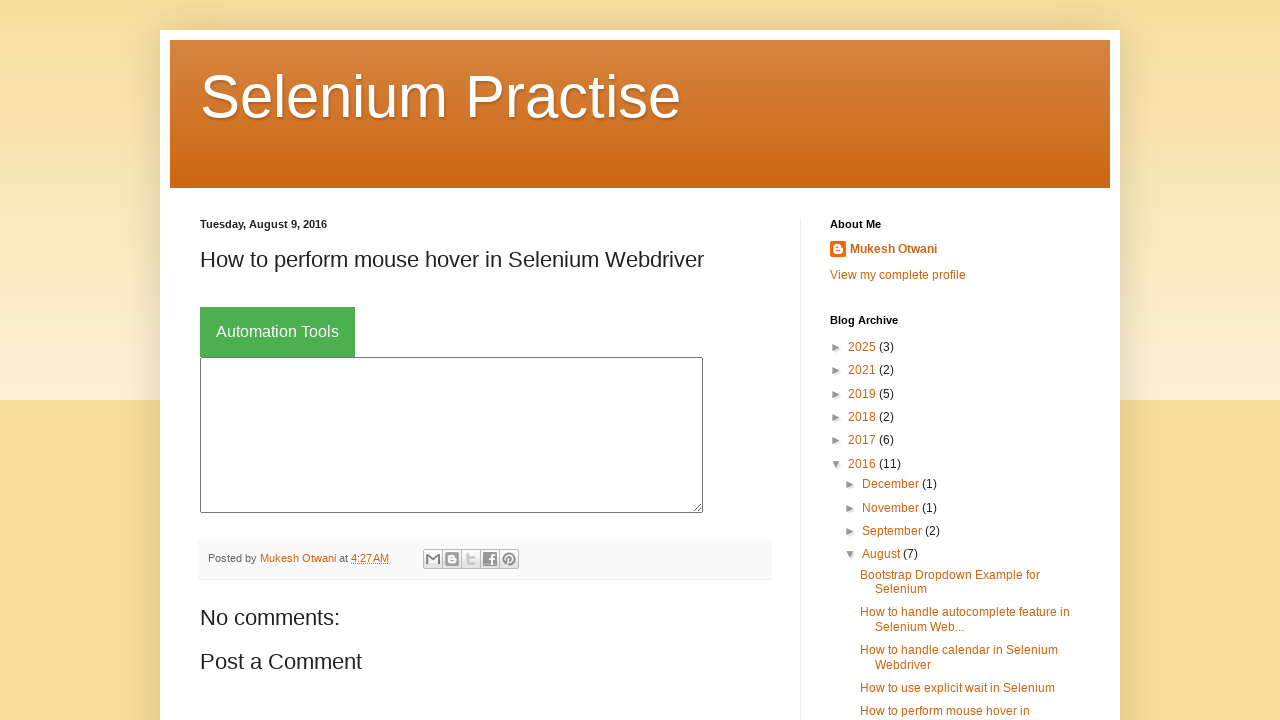

Navigated to mouse hover practice page
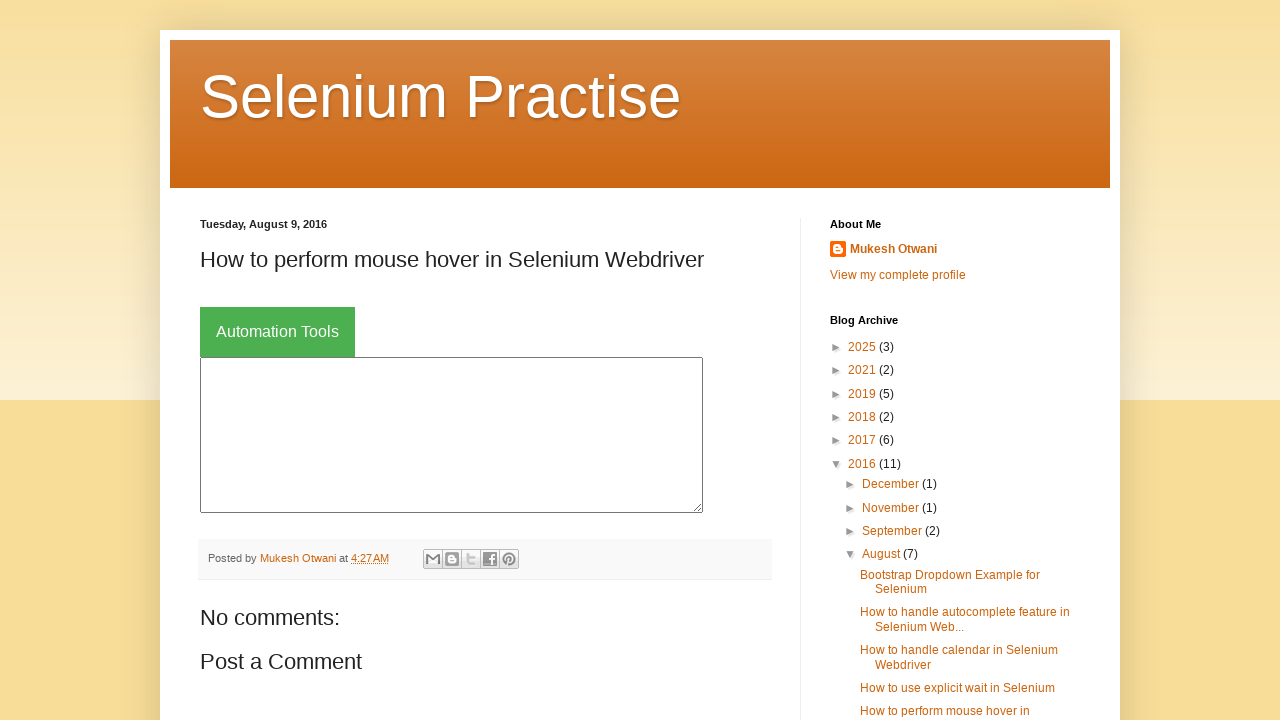

Hovered over Automation Tools button to reveal dropdown menu at (278, 332) on xpath=//button[text()='Automation Tools']
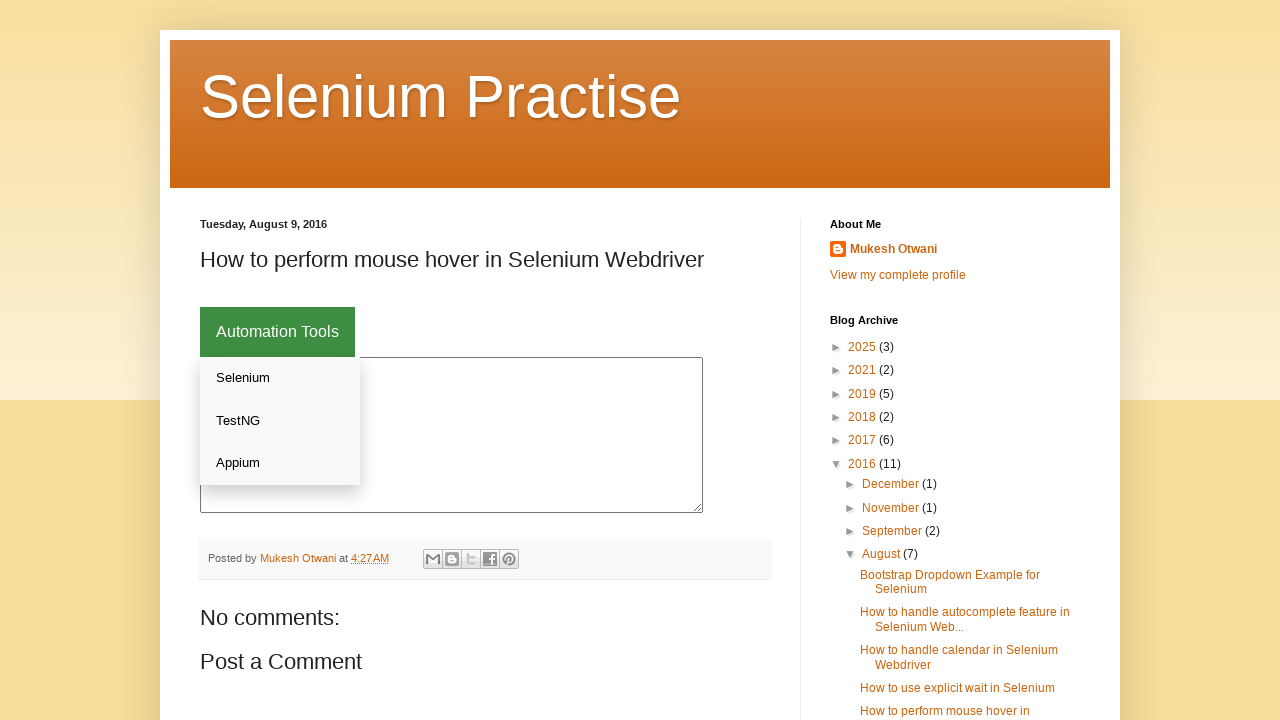

Located dropdown links in the revealed menu
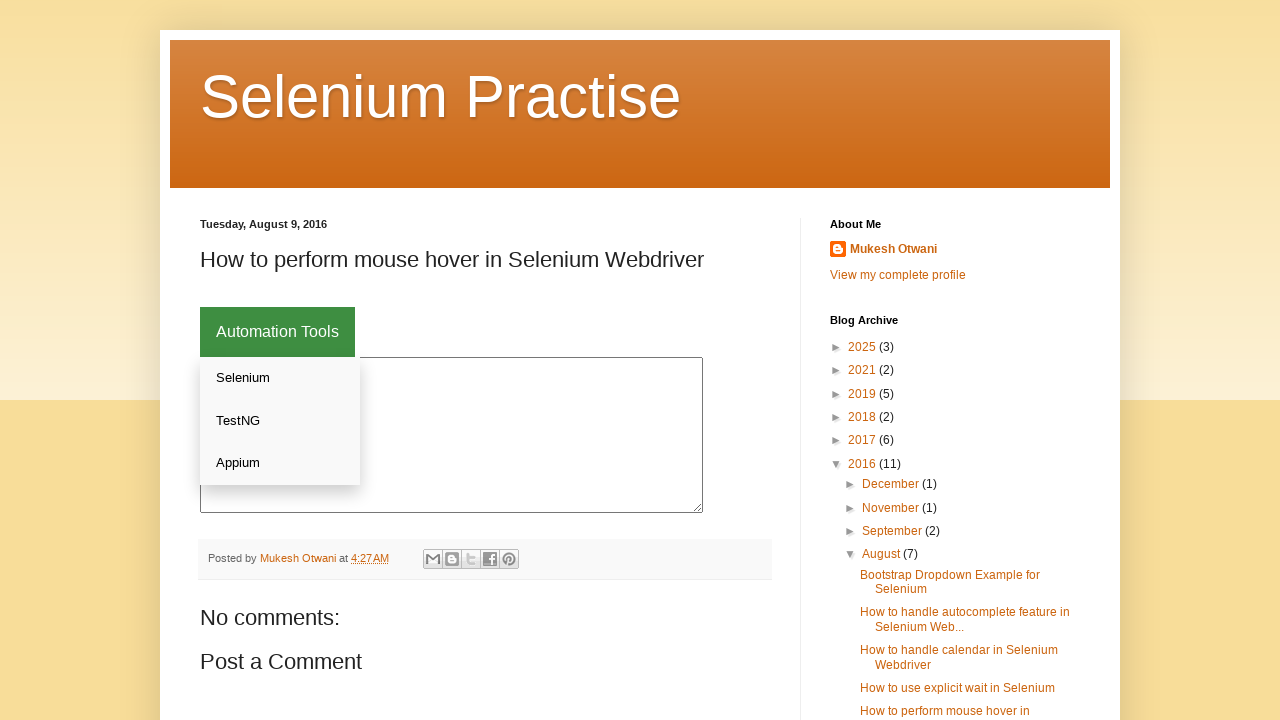

Found 3 links in dropdown menu
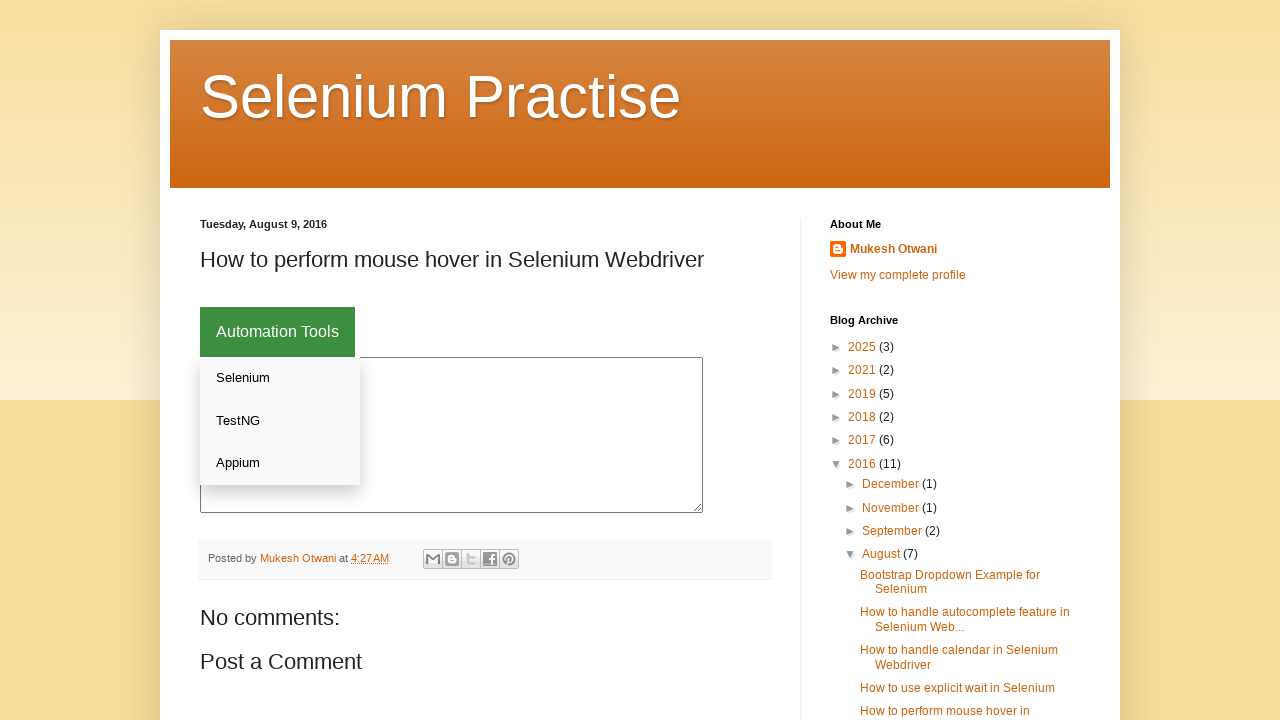

Checked dropdown link 1: 'Selenium'
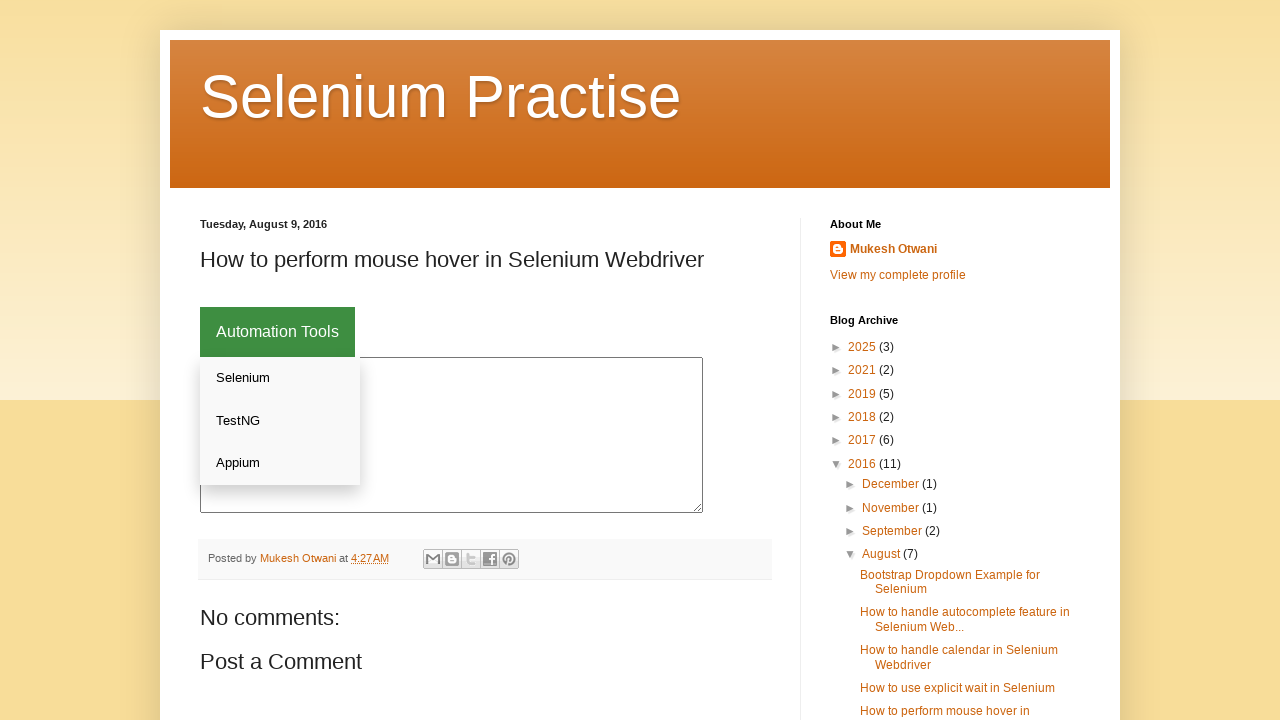

Checked dropdown link 2: 'TestNG'
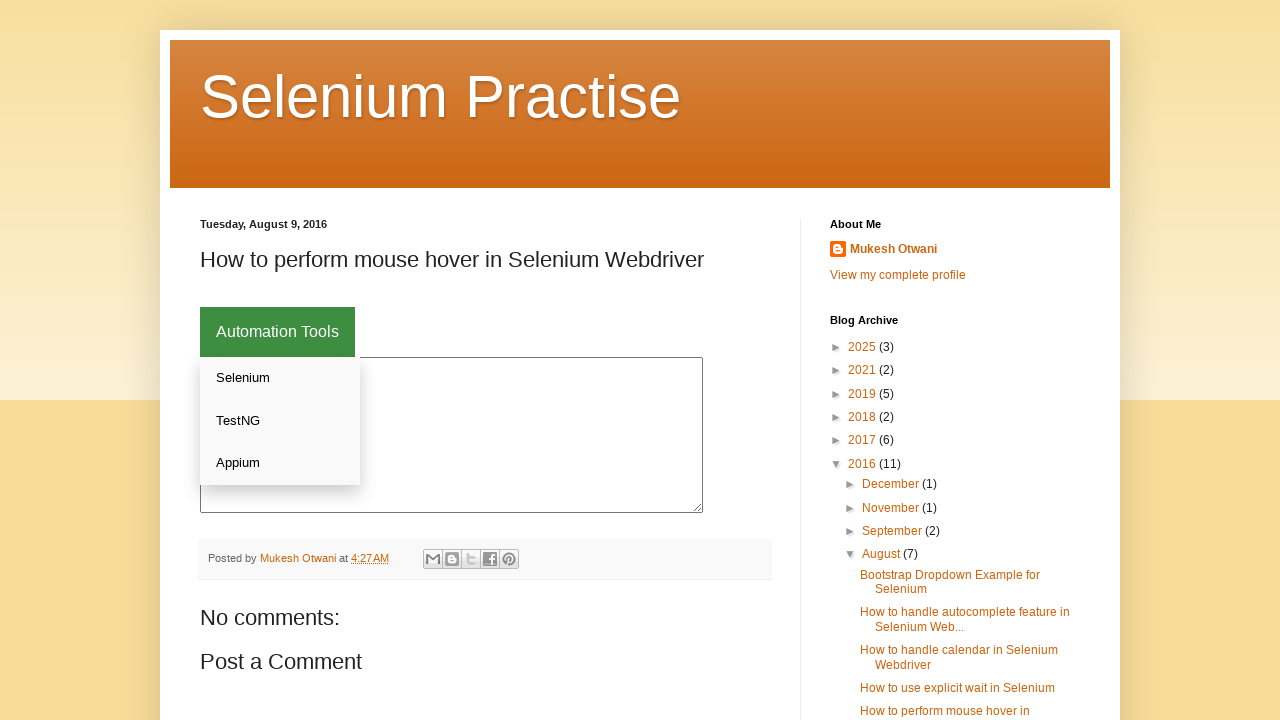

Clicked on TestNG link from dropdown menu at (280, 421) on xpath=//div[@class='dropdown-content']//a >> nth=1
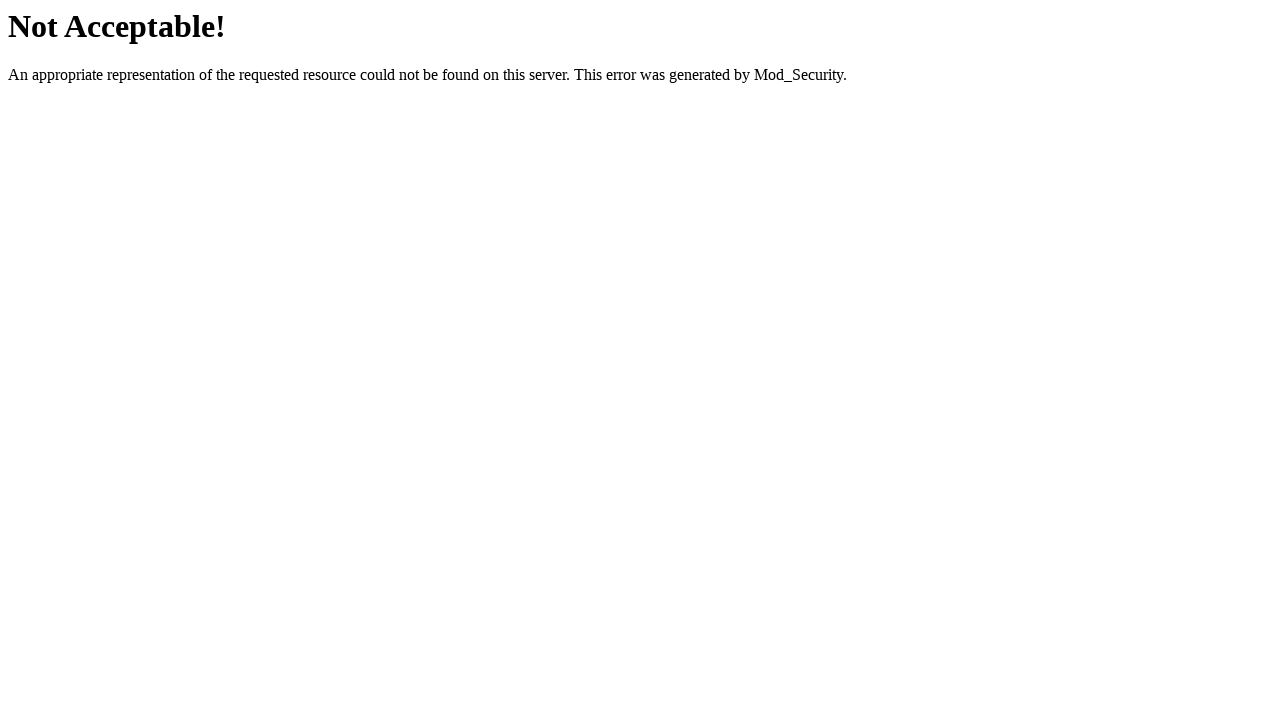

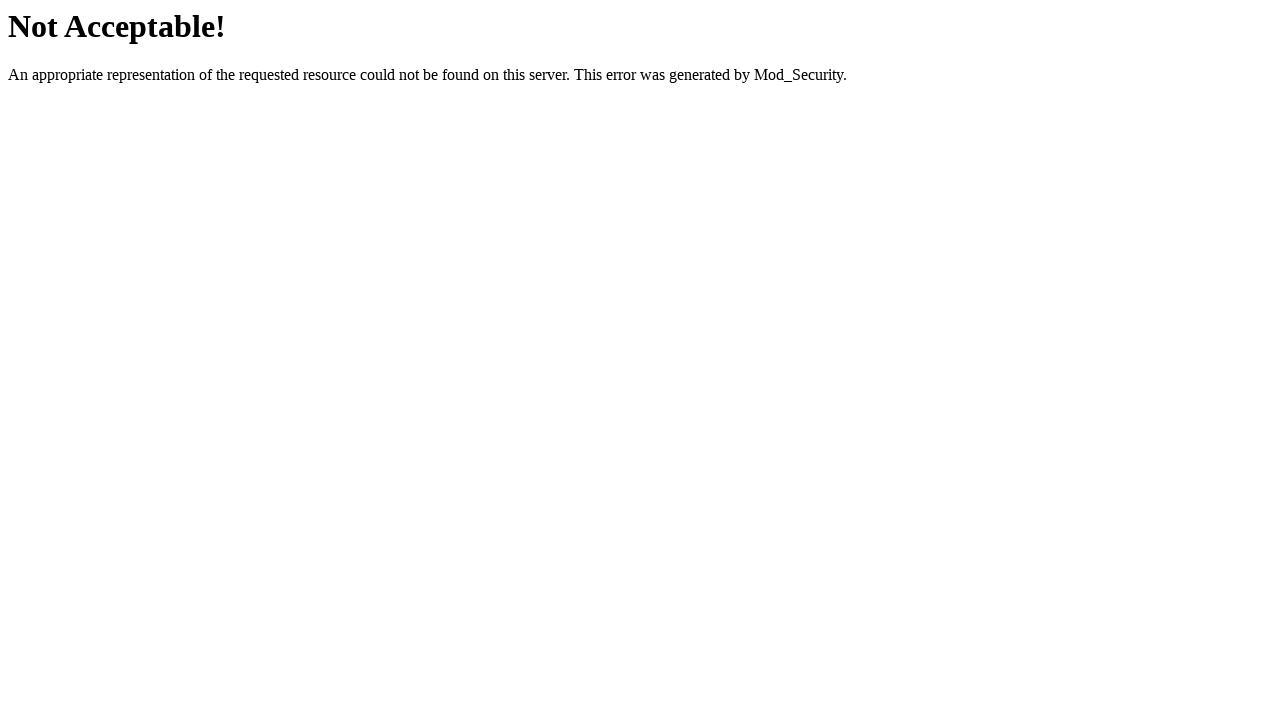